Tests window handling functionality by opening a new window, switching to it, reading text from the child window, and switching back to the parent window

Starting URL: https://demoqa.com/browser-windows

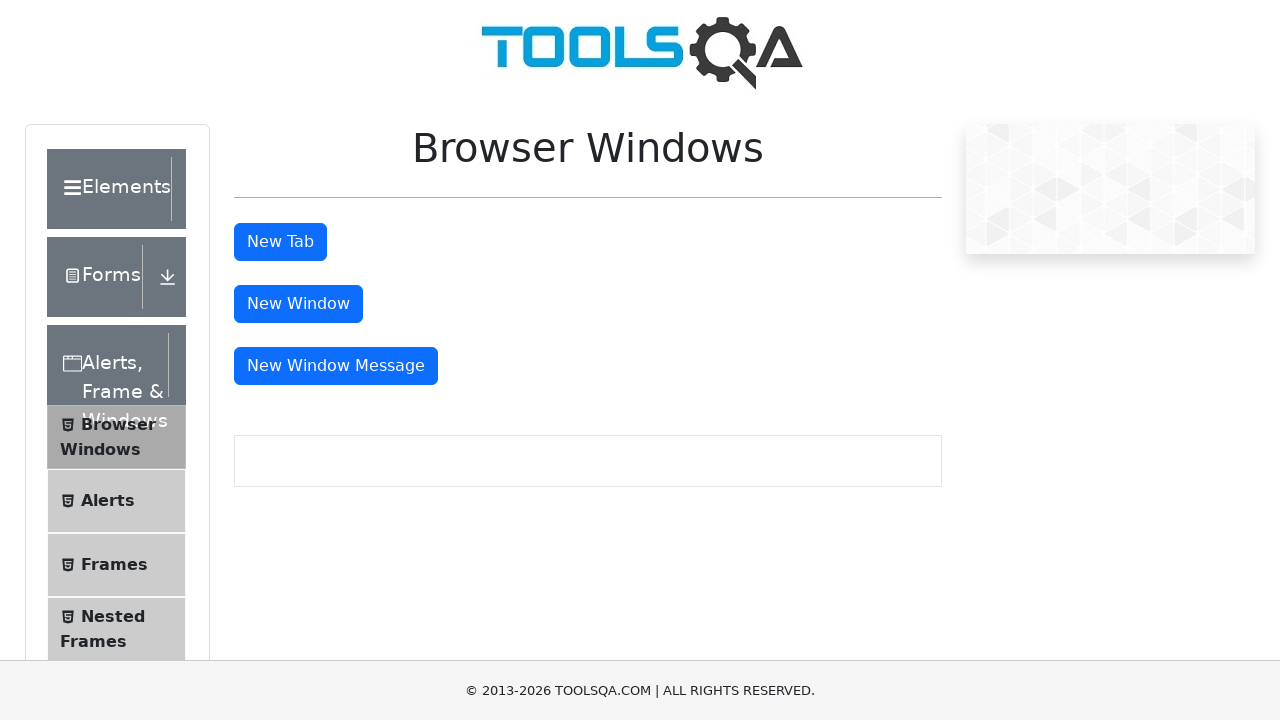

Clicked button to open new window at (298, 304) on #windowButton
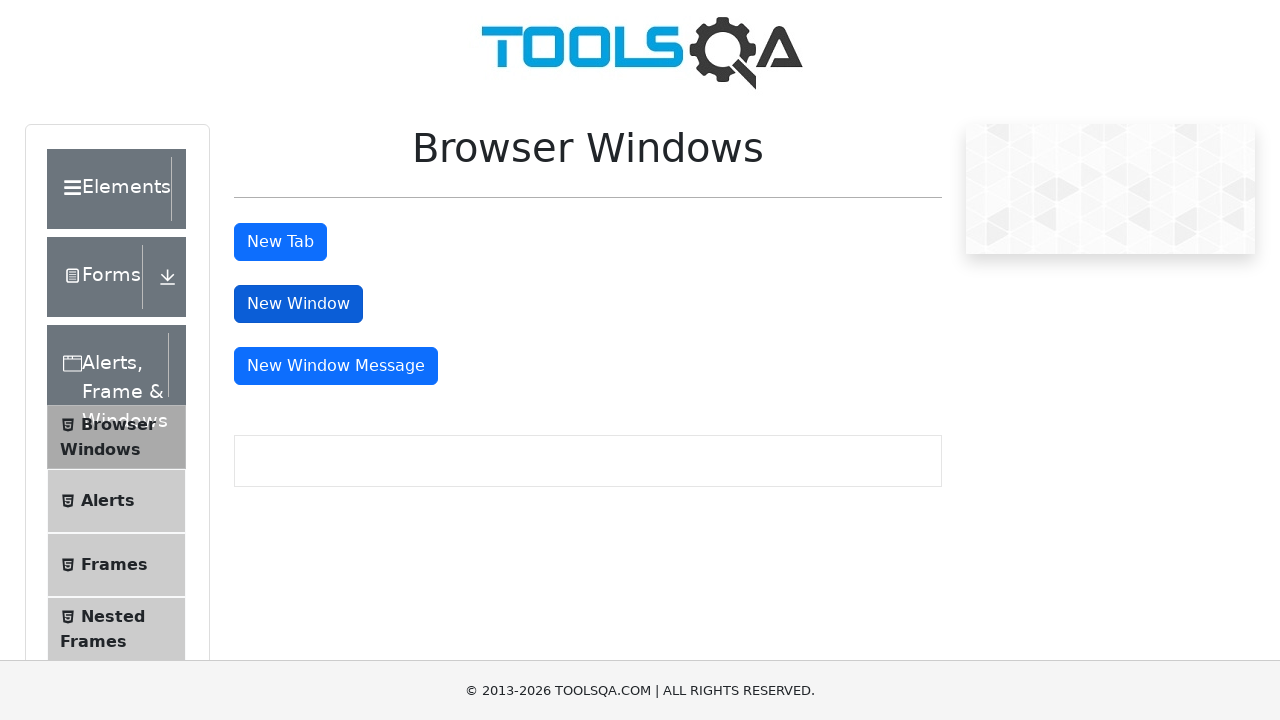

New window opened and captured
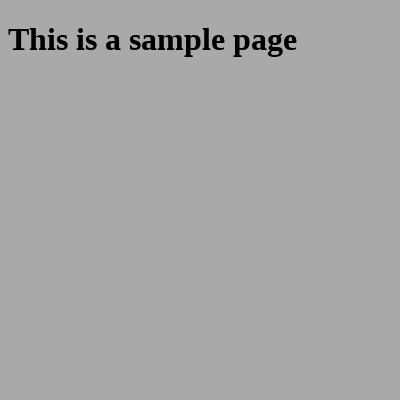

Retrieved heading text from child window: 'This is a sample page'
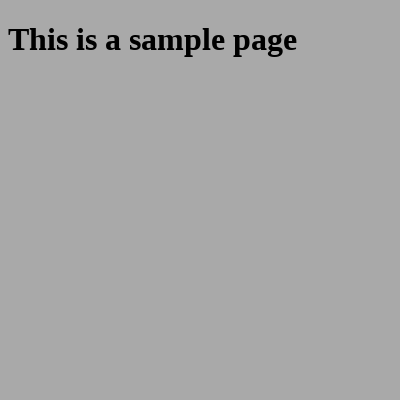

Closed child window and returned to parent window
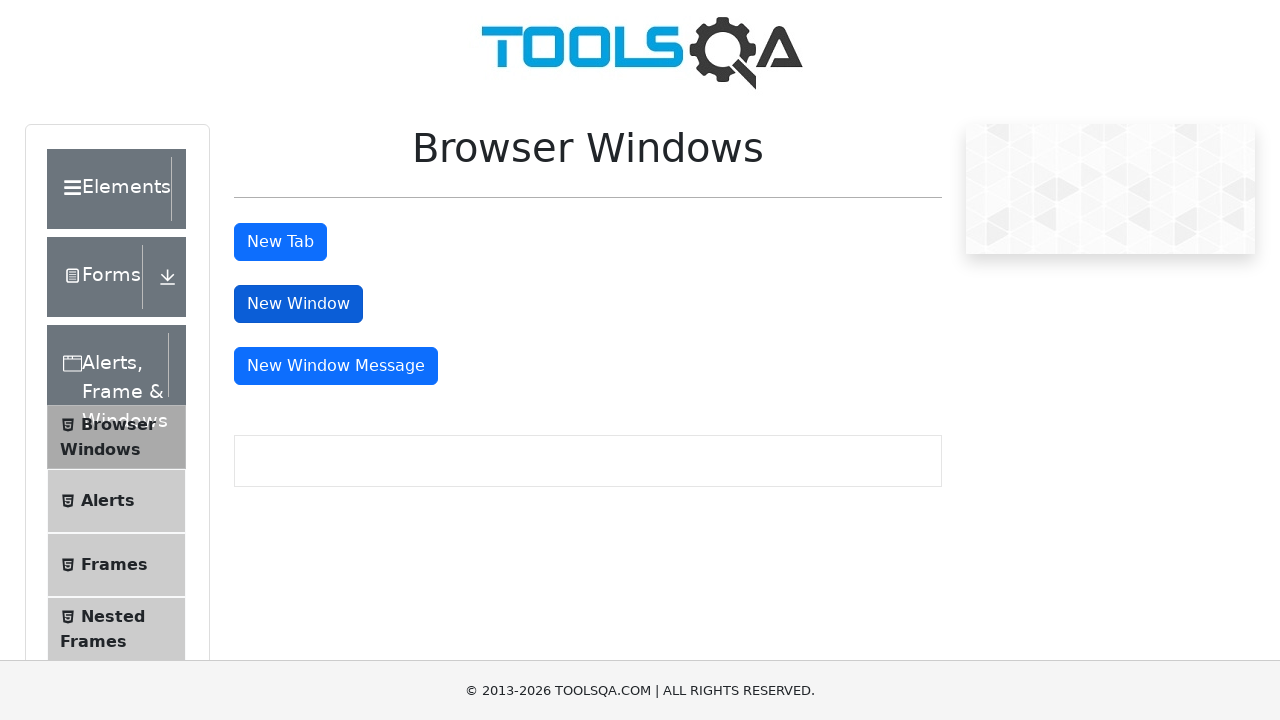

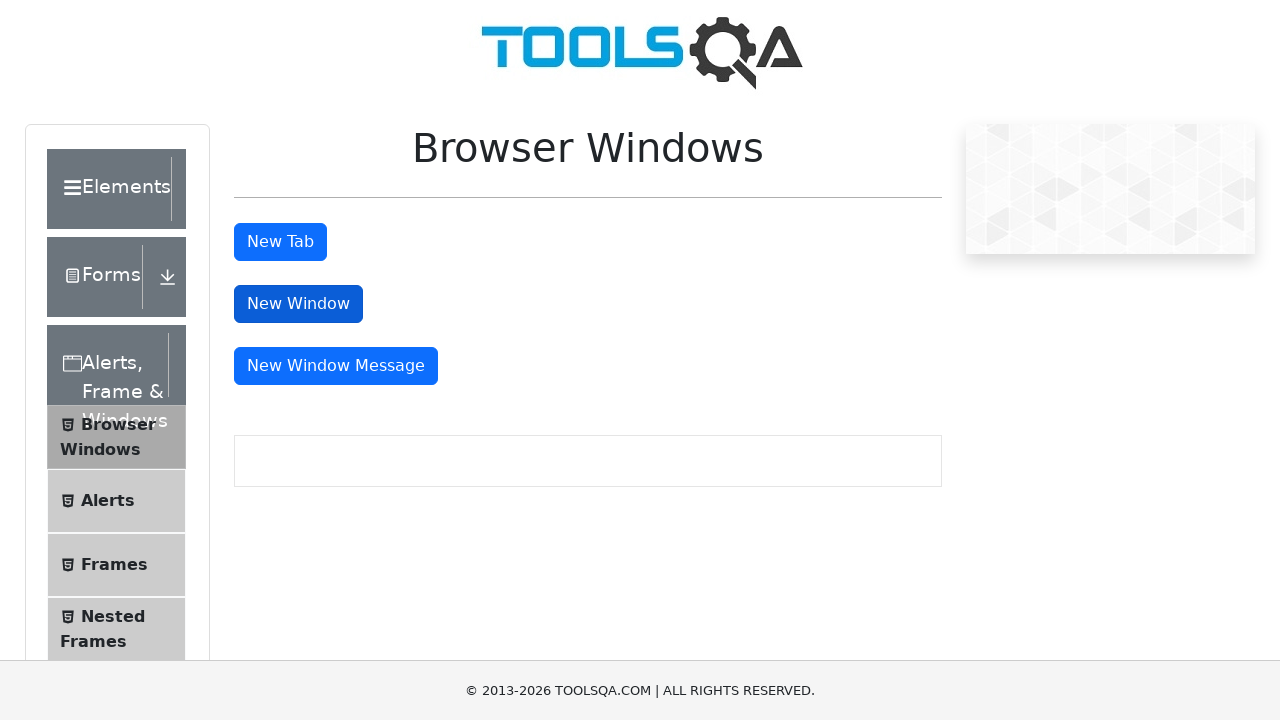